Tests alert handling functionality by entering a name and confirming an alert dialog

Starting URL: https://rahulshettyacademy.com/AutomationPractice/

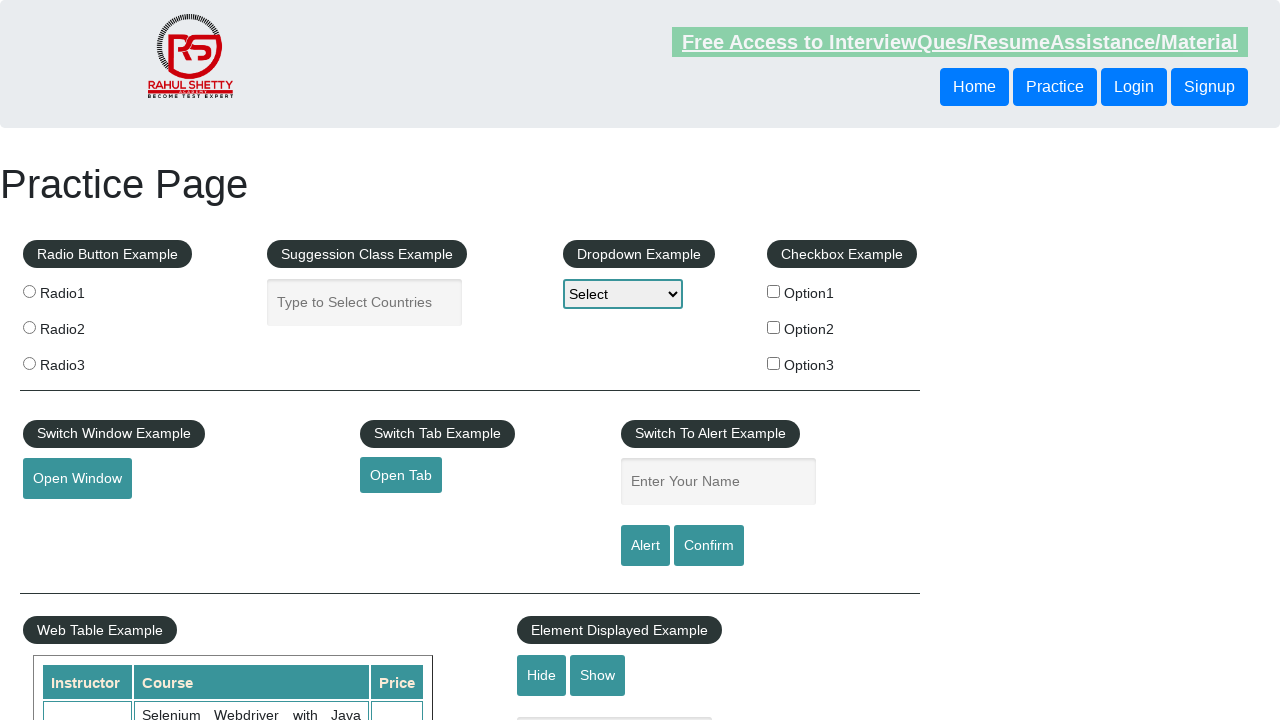

Filled name field with 'Atchayakumar' on #name
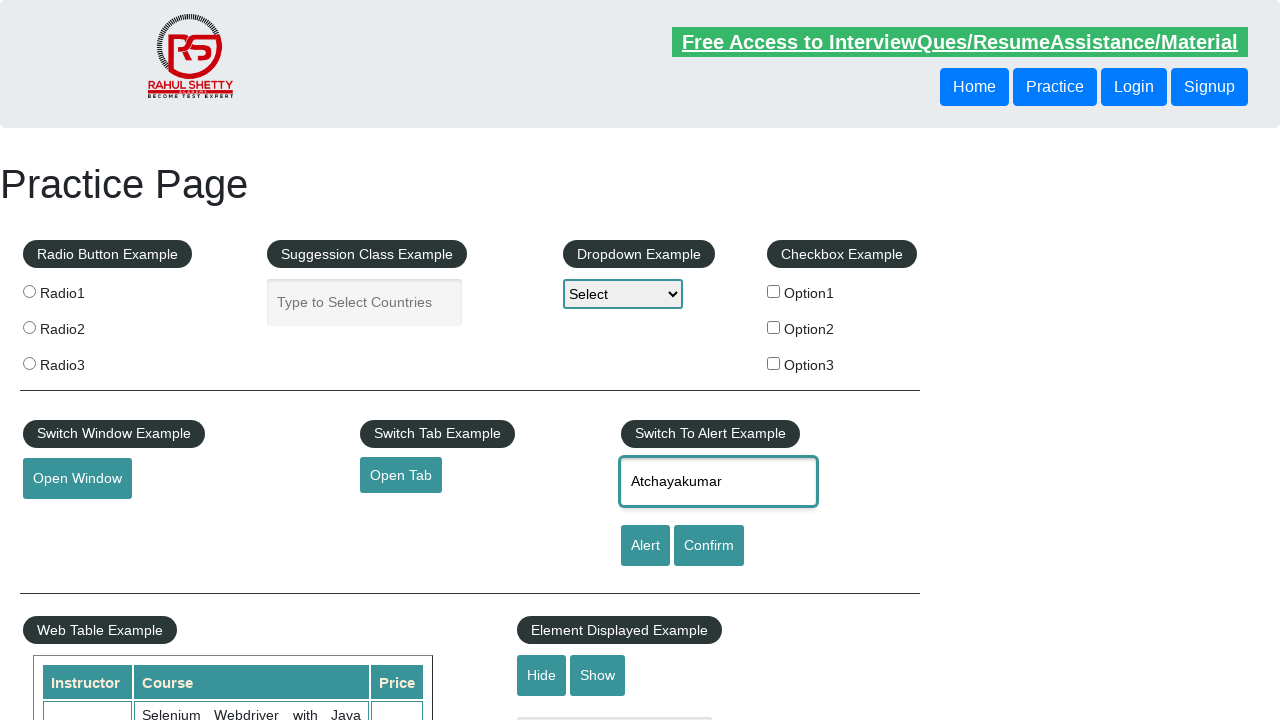

Clicked confirm button to trigger alert dialog at (709, 546) on #confirmbtn
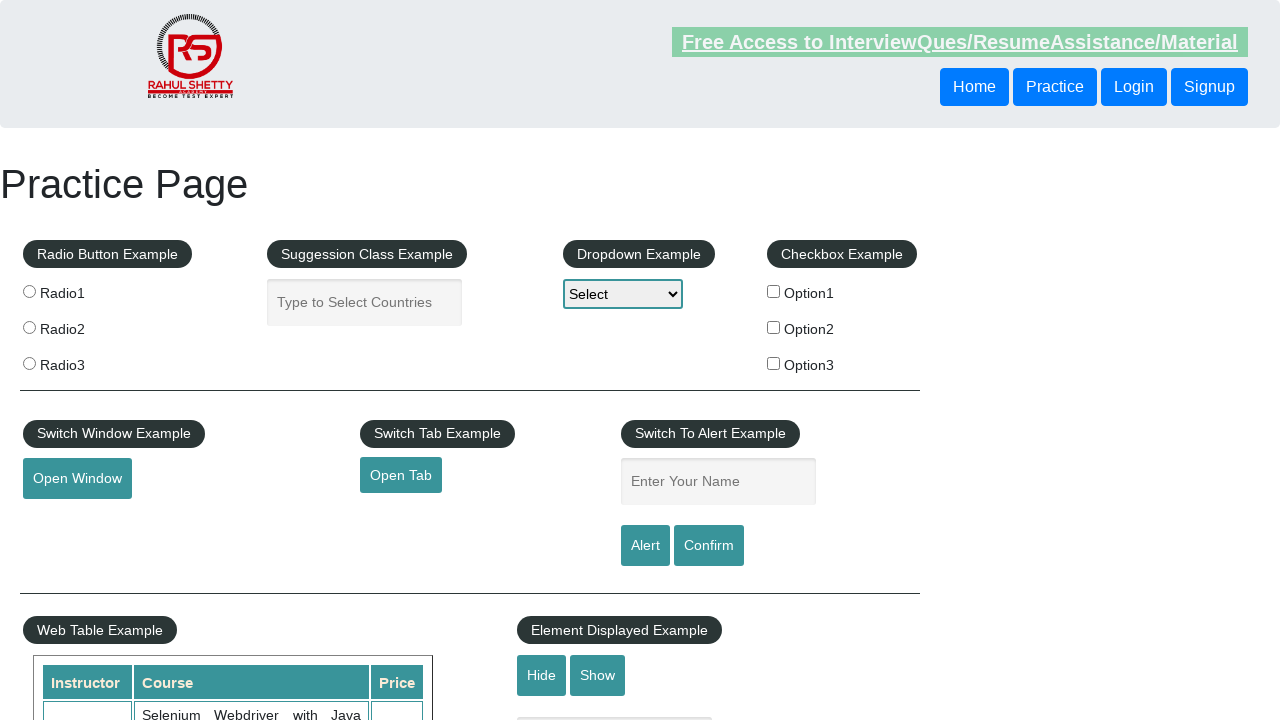

Set up dialog handler to accept alert
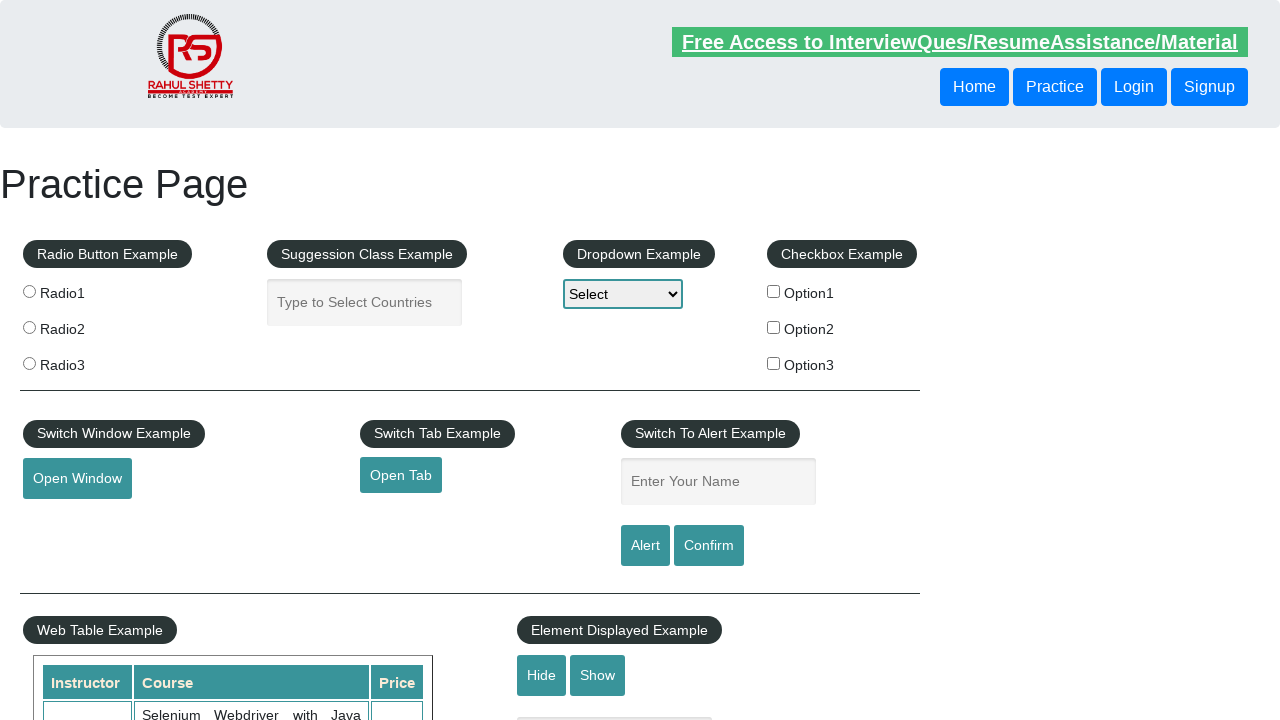

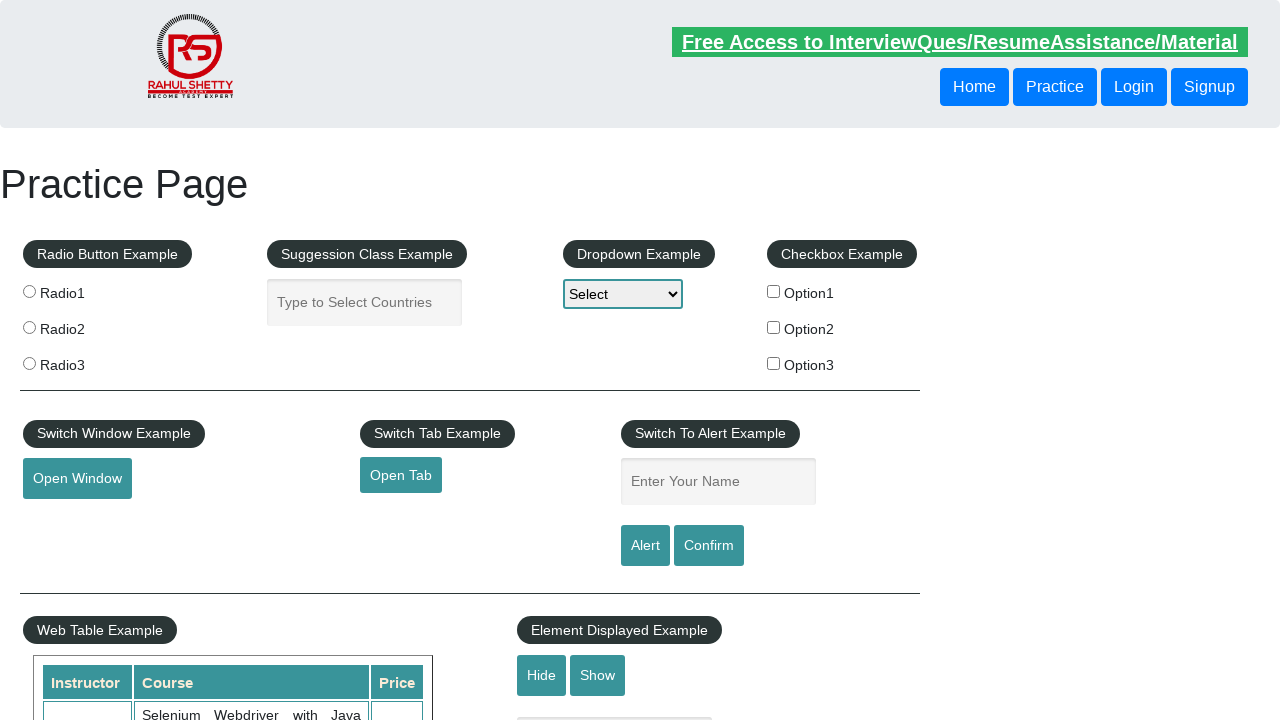